Tests invalid form submission with directive 1 to trigger validation error

Starting URL: https://elenarivero.github.io/Ejercicio2/index.html

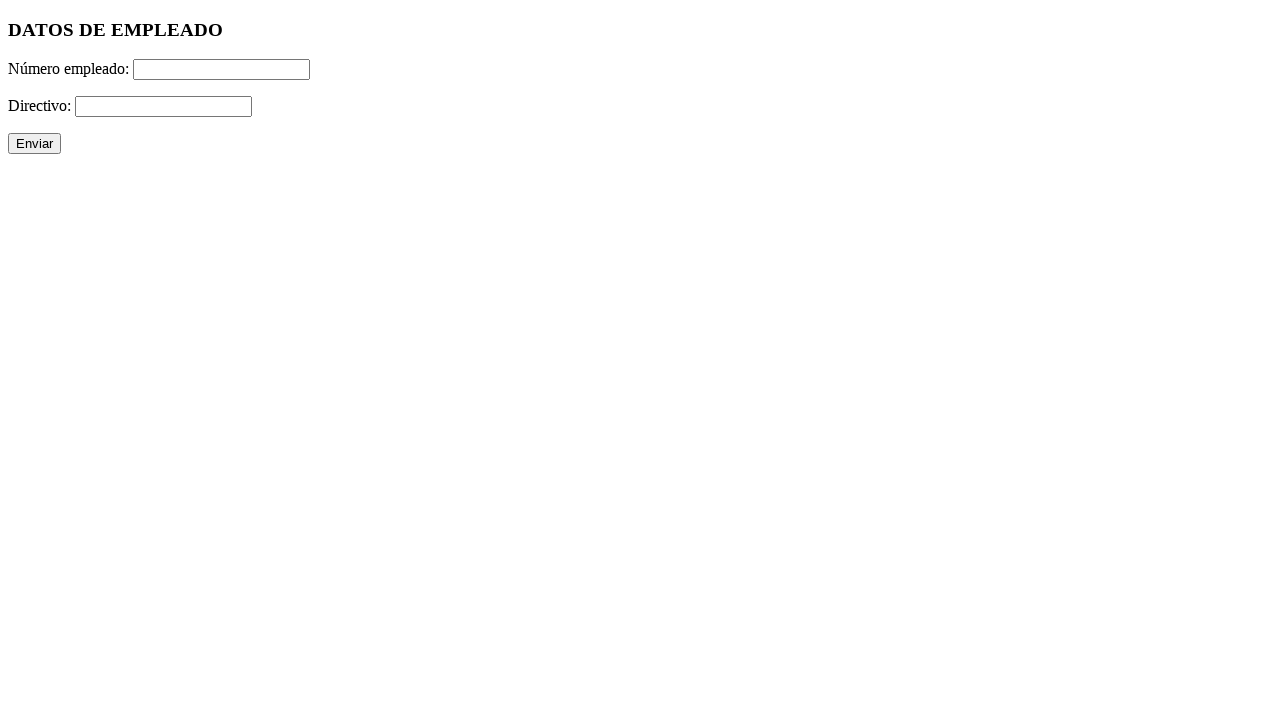

Filled employee number field with '200' on #numero
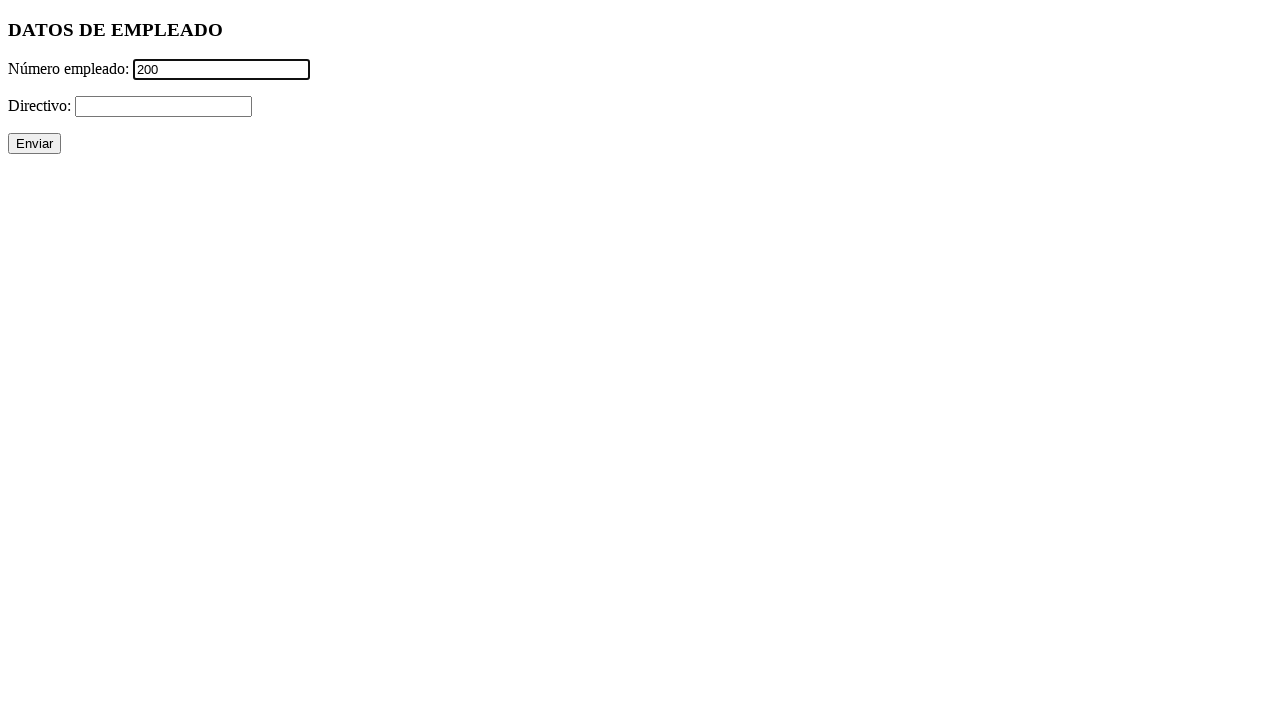

Filled directive field with invalid value '1' on #directivo
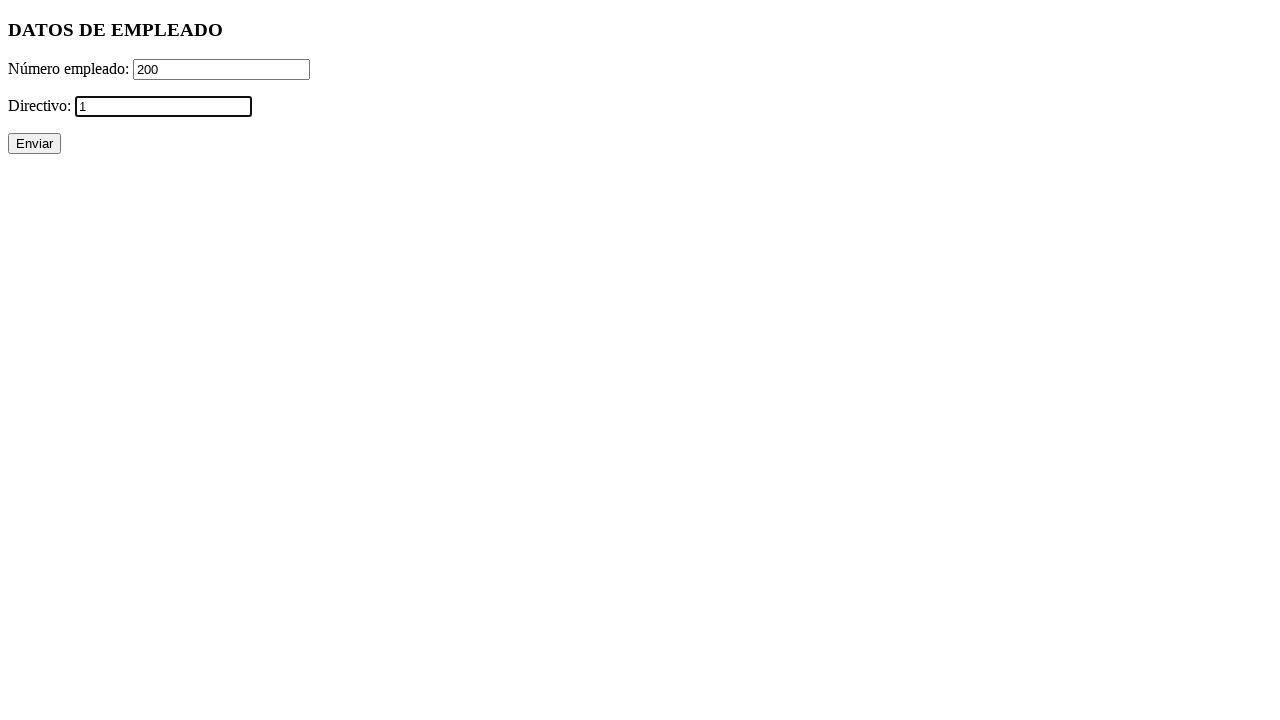

Clicked submit button to trigger form validation at (34, 144) on xpath=//p/input[@type='submit']
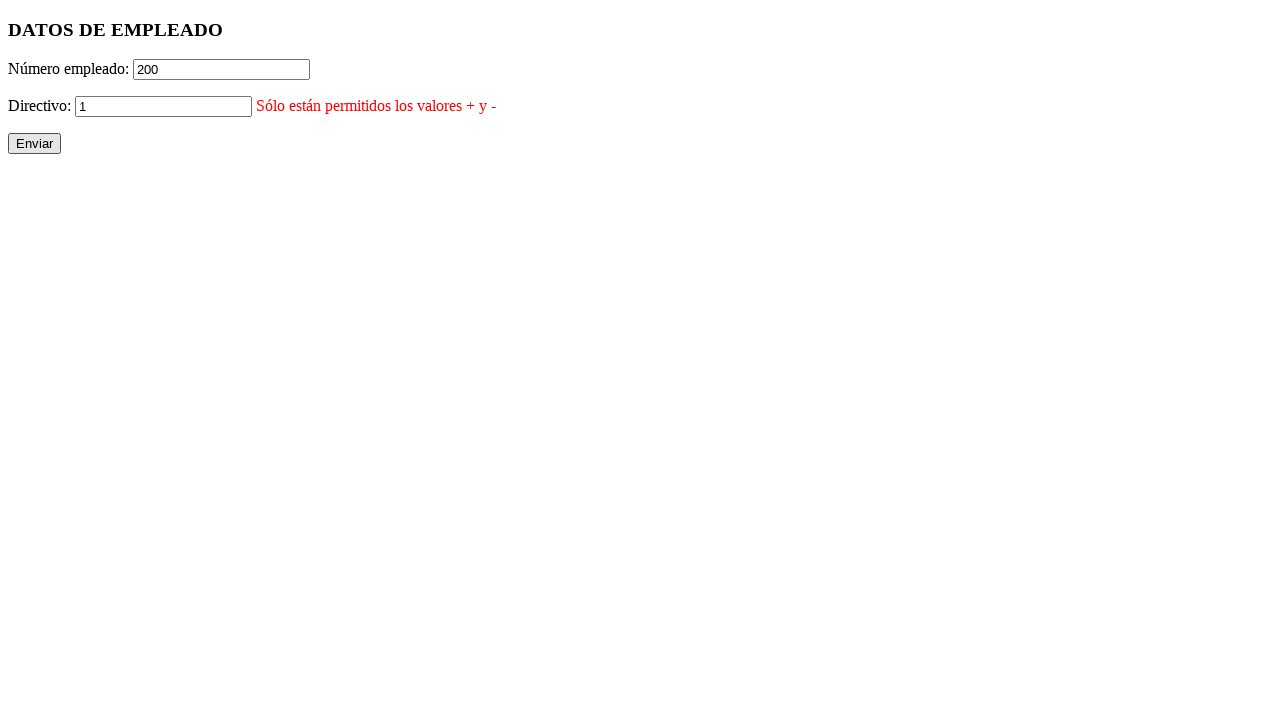

Validation error message appeared for directive field
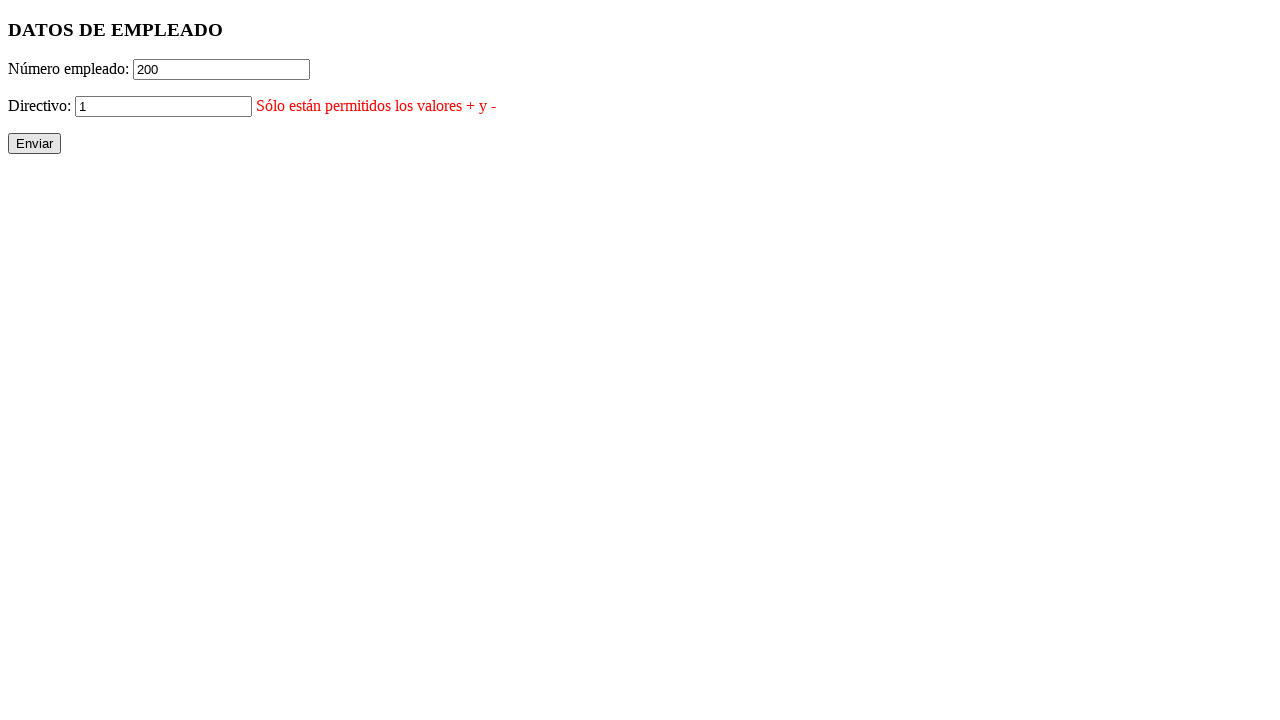

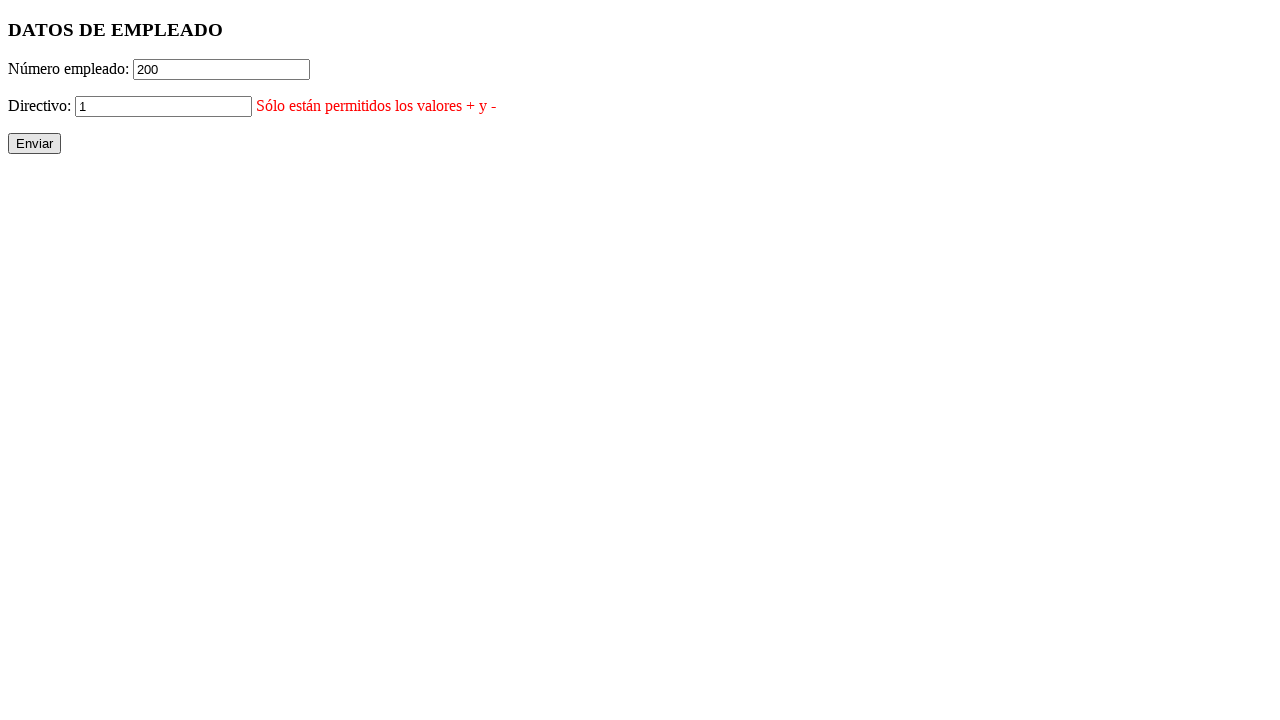